Tests dynamic loading by clicking a start button and waiting for content to appear

Starting URL: https://the-internet.herokuapp.com/dynamic_loading/2

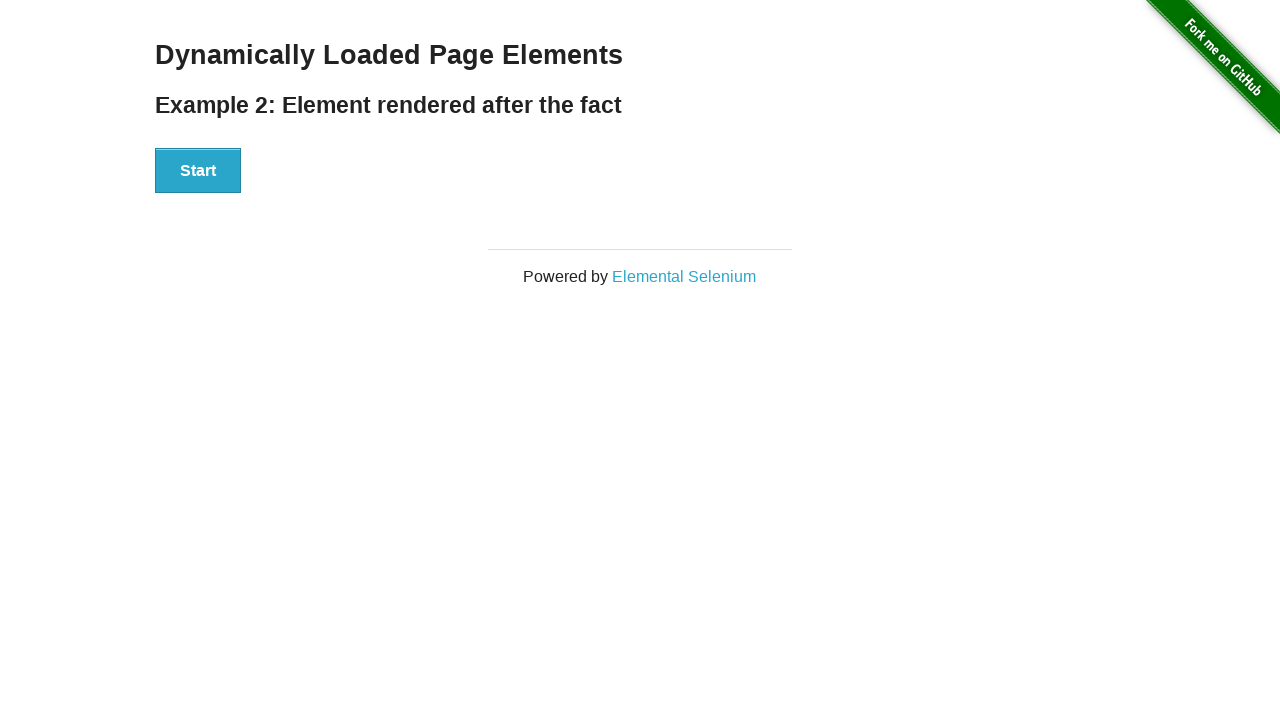

Clicked the start button to trigger dynamic loading at (198, 171) on xpath=//div[@id='start']/button
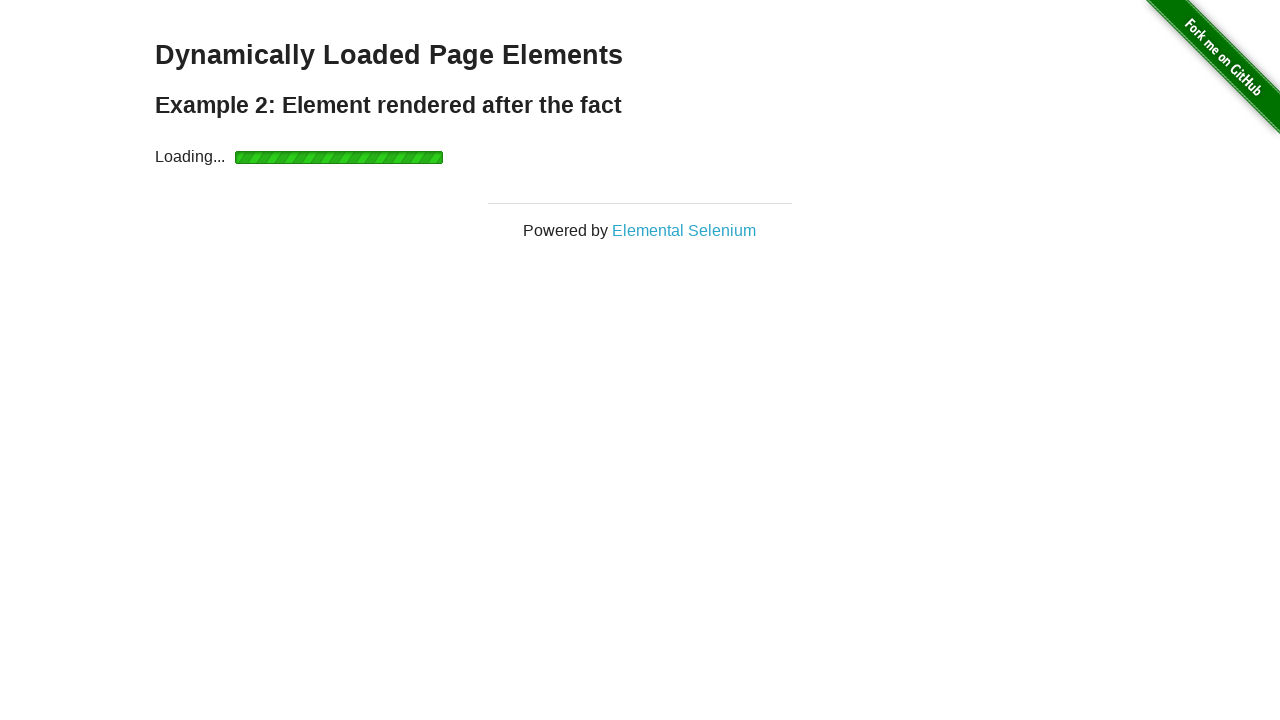

Waited for finish element to become visible
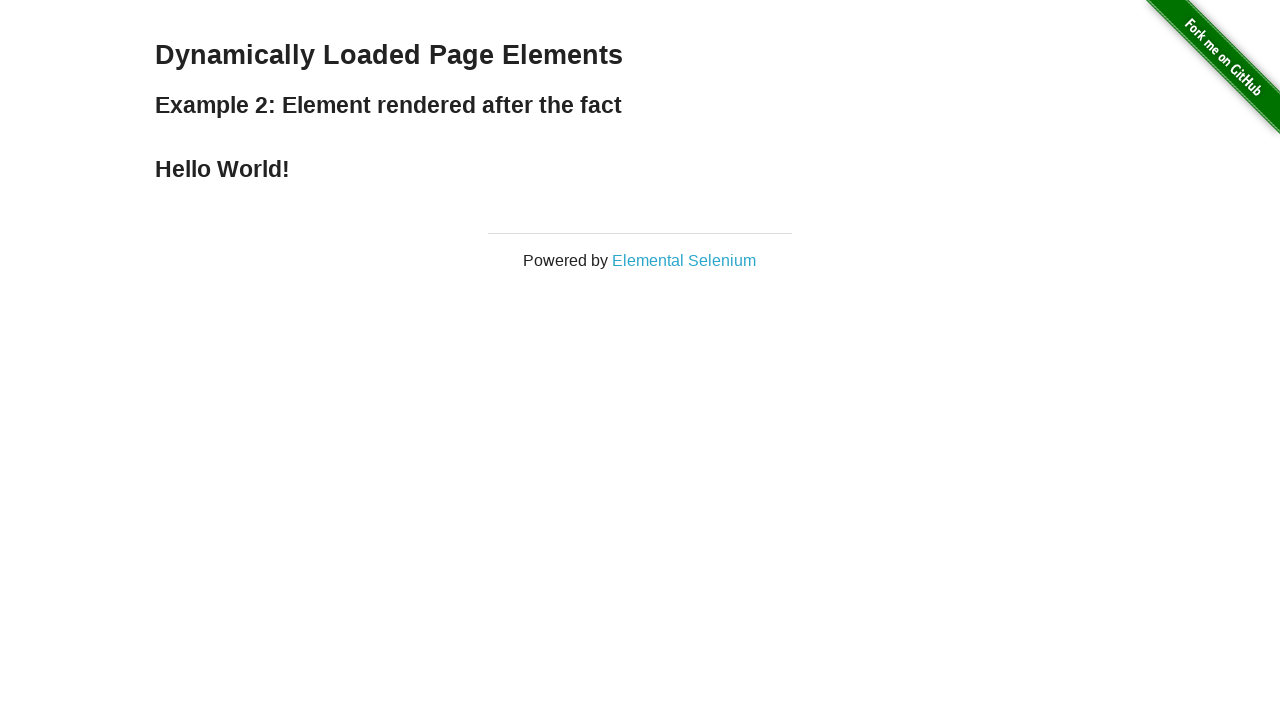

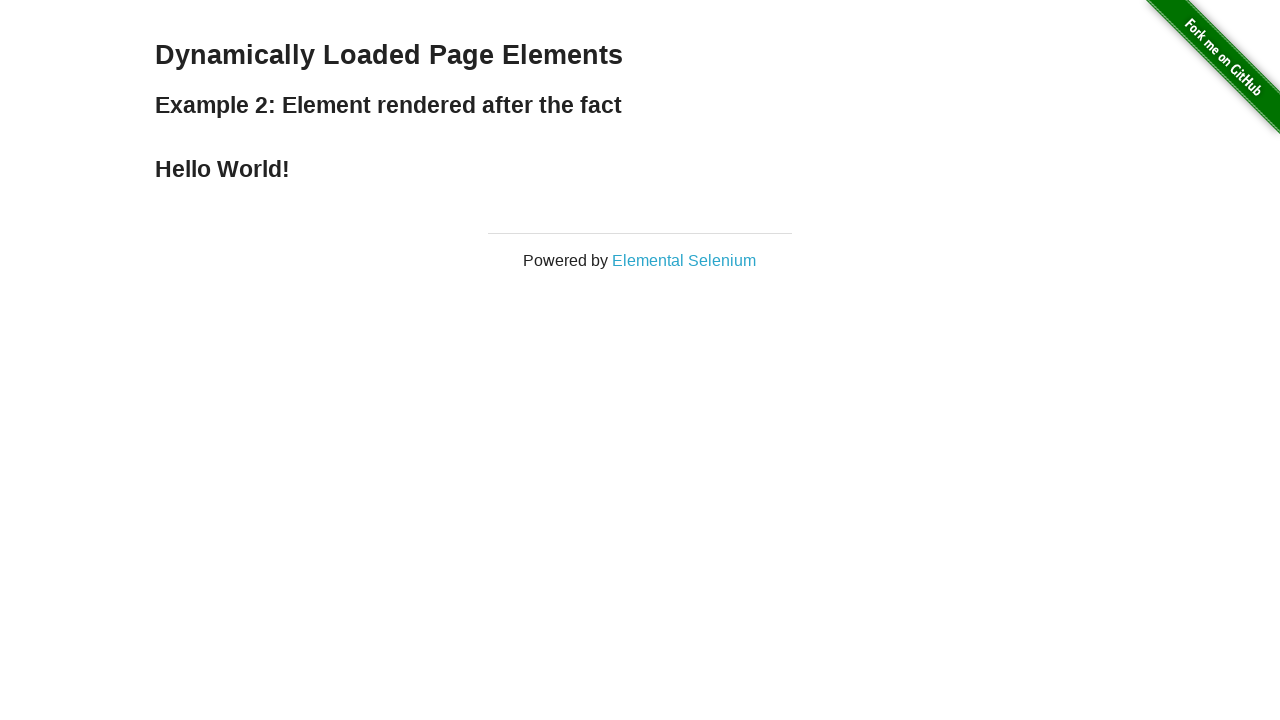